Tests the browser back button navigation between filter views

Starting URL: https://demo.playwright.dev/todomvc

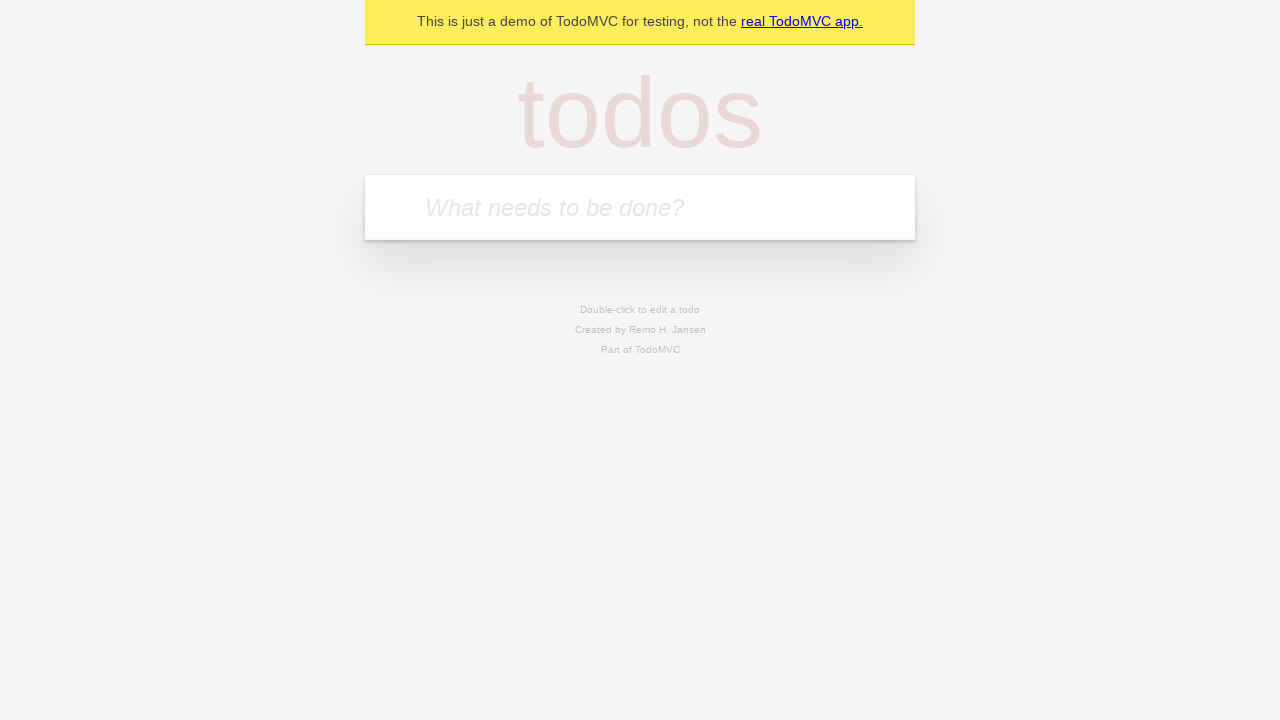

Filled todo input with 'buy some cheese' on internal:attr=[placeholder="What needs to be done?"i]
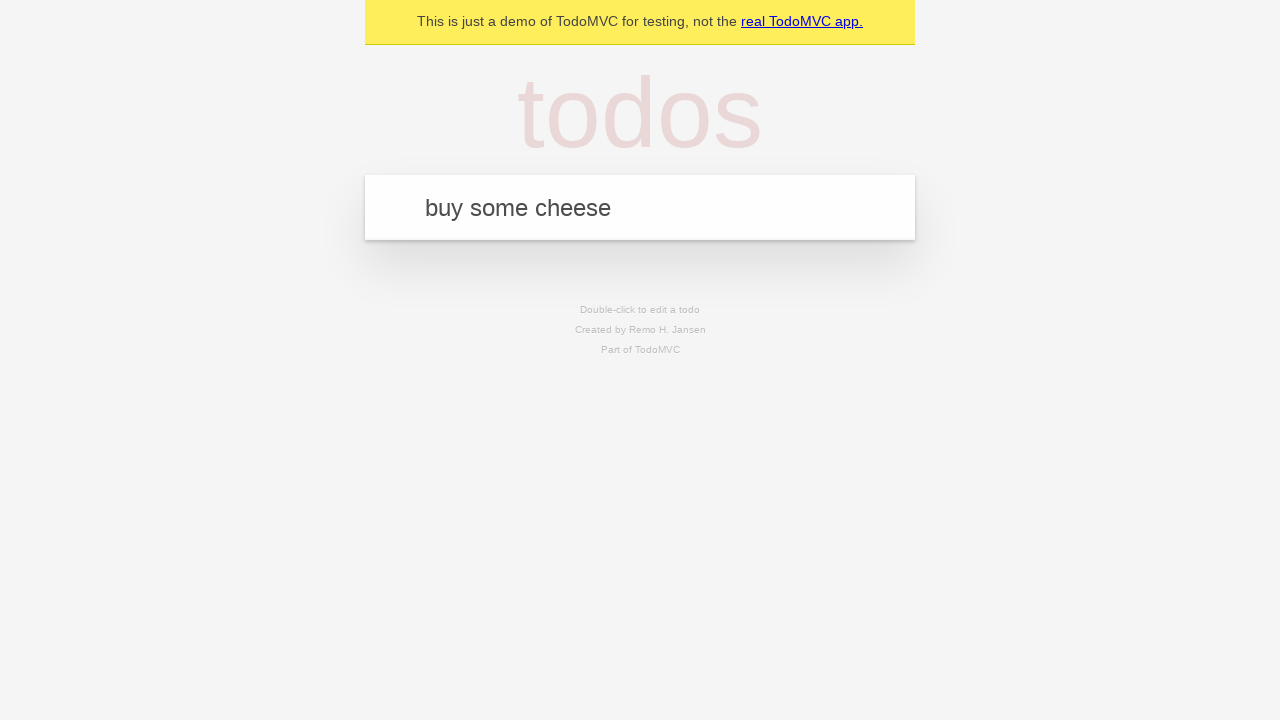

Pressed Enter to create first todo on internal:attr=[placeholder="What needs to be done?"i]
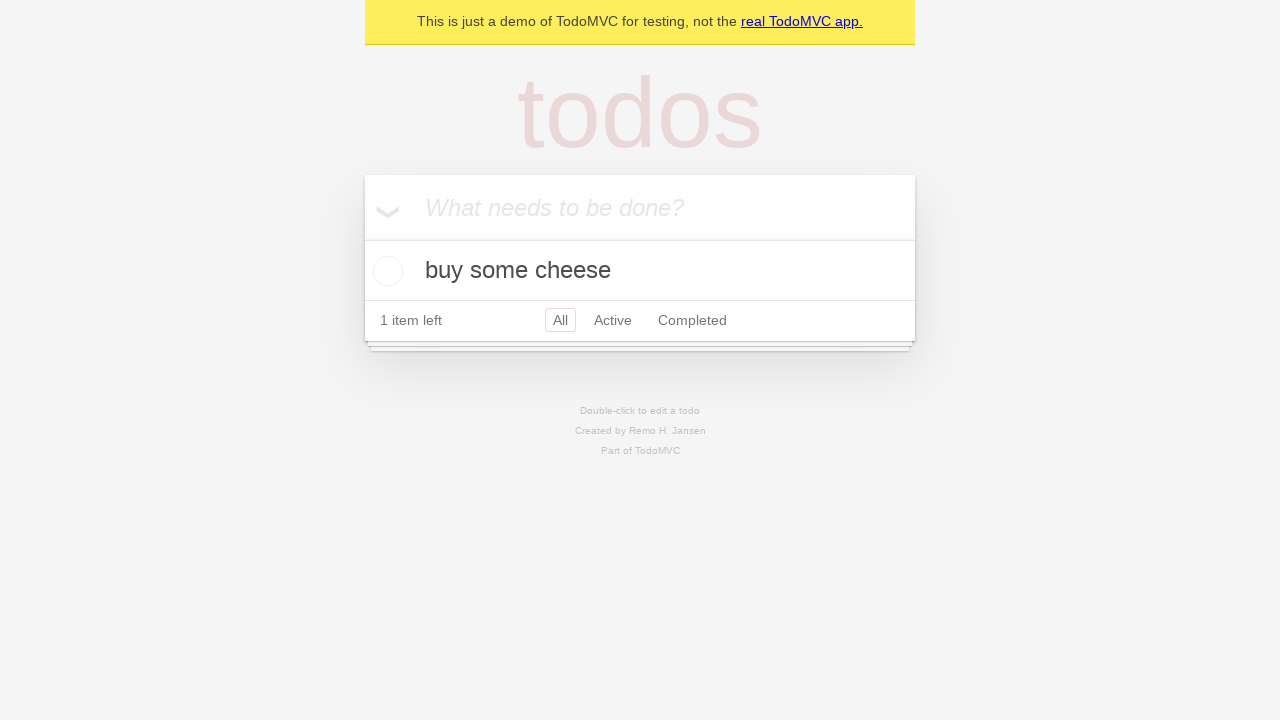

Filled todo input with 'feed the cat' on internal:attr=[placeholder="What needs to be done?"i]
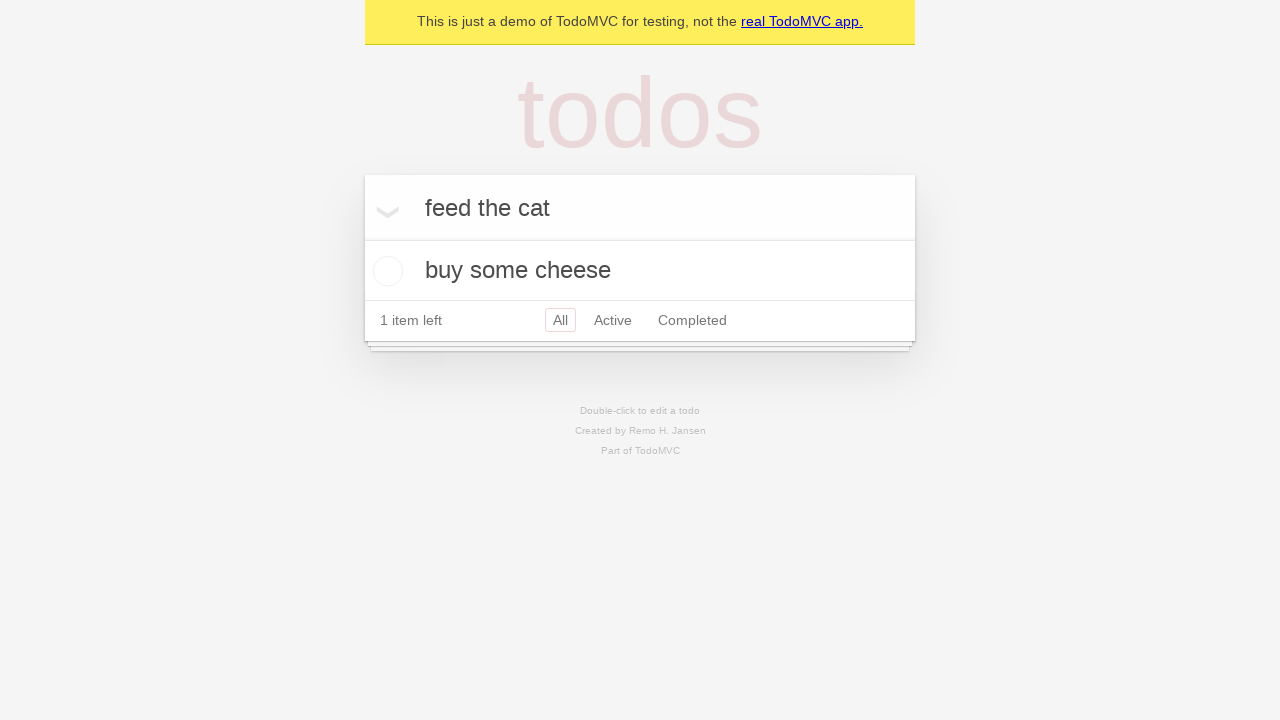

Pressed Enter to create second todo on internal:attr=[placeholder="What needs to be done?"i]
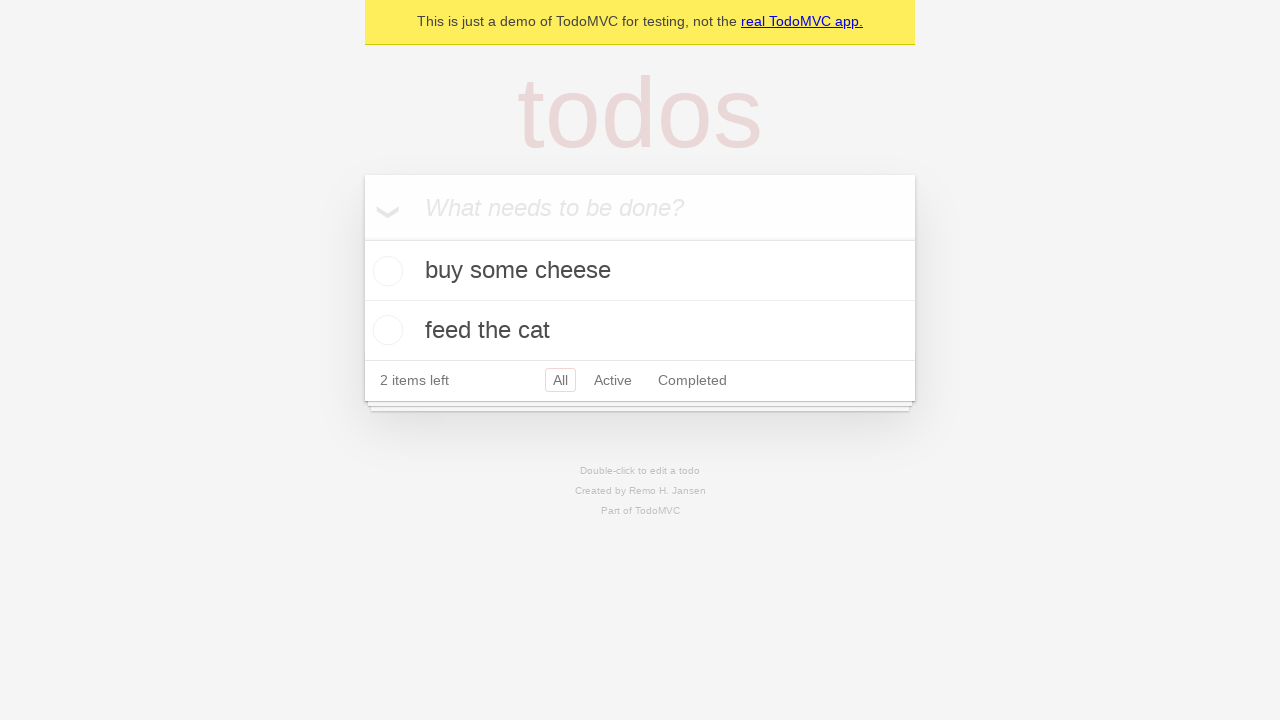

Filled todo input with 'book a doctors appointment' on internal:attr=[placeholder="What needs to be done?"i]
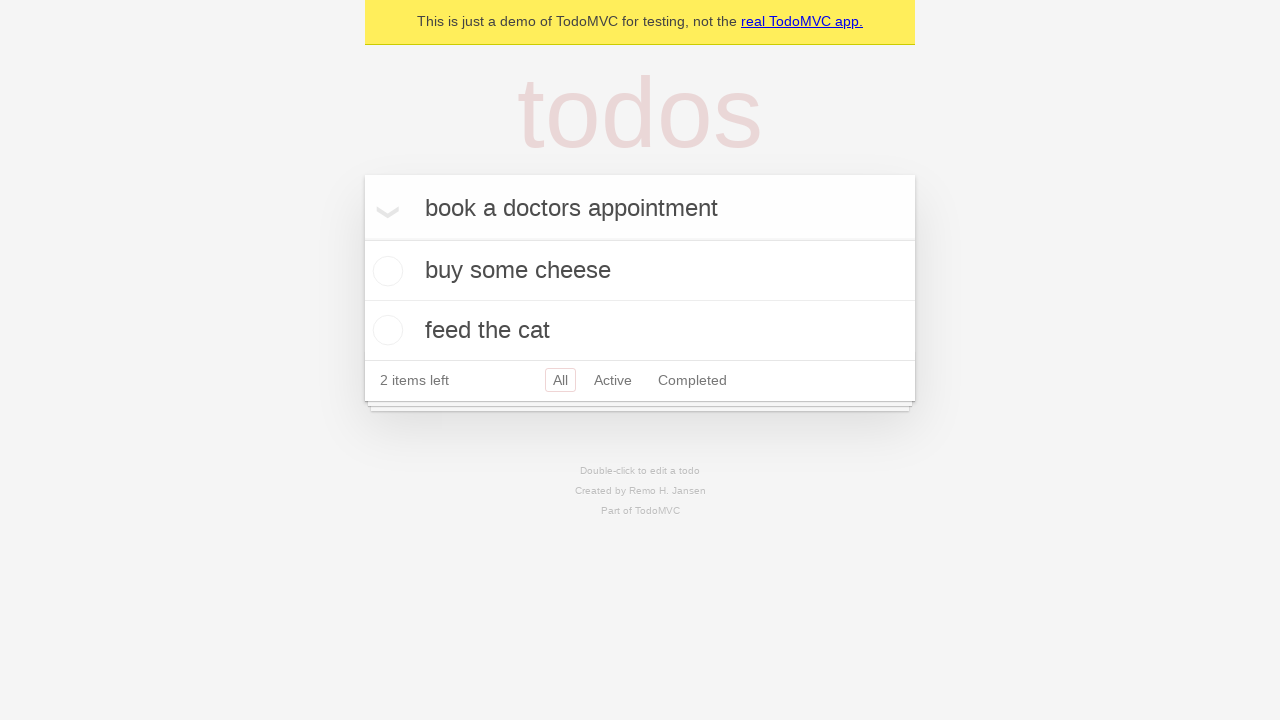

Pressed Enter to create third todo on internal:attr=[placeholder="What needs to be done?"i]
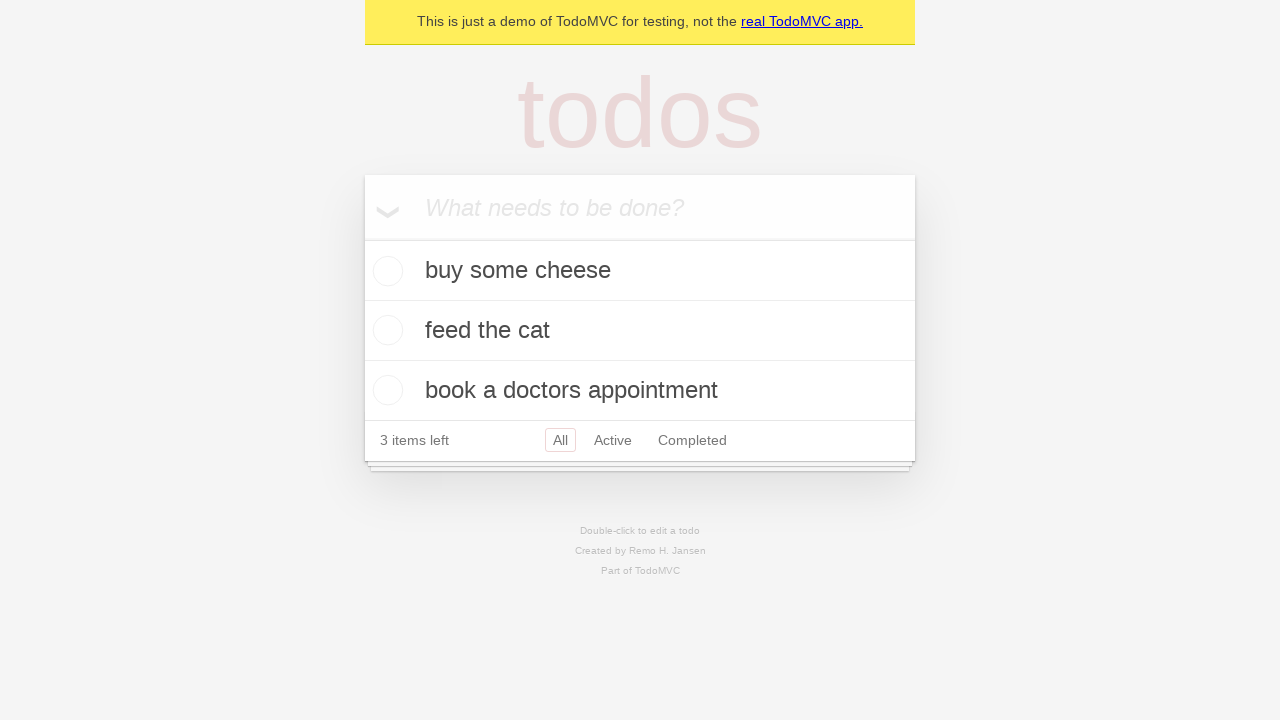

Checked the second todo item at (385, 330) on .todo-list li .toggle >> nth=1
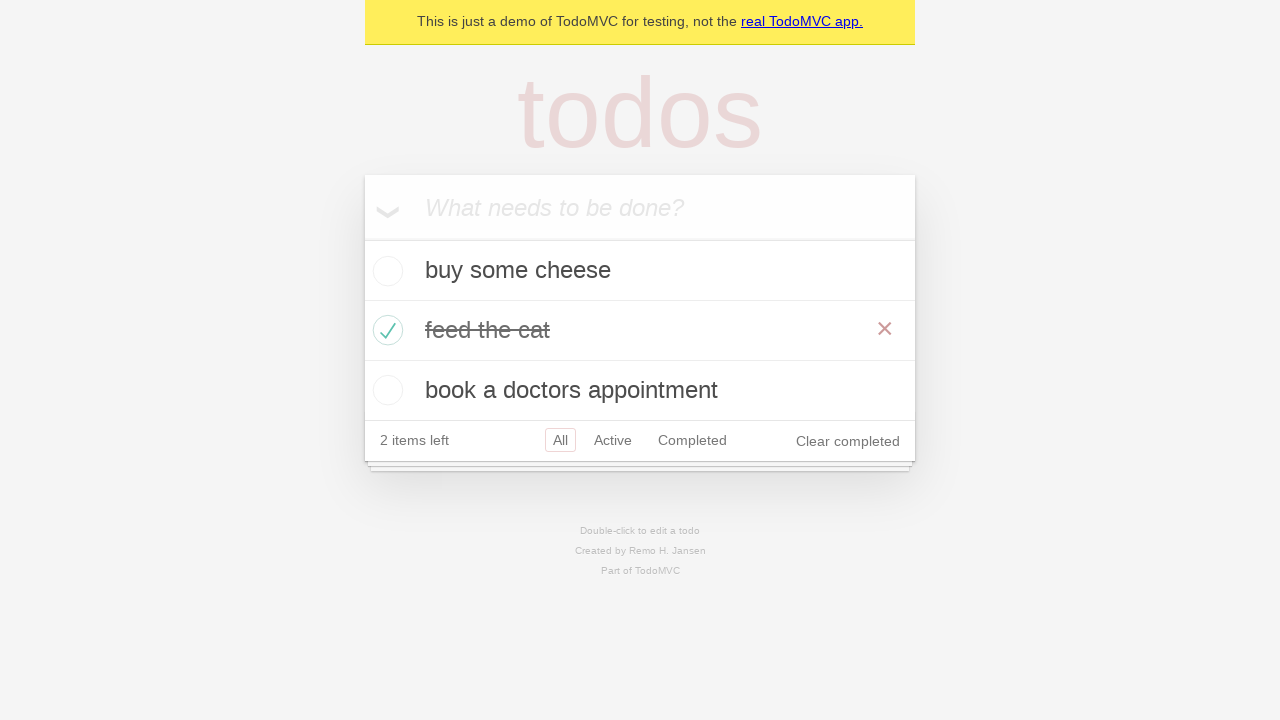

Clicked 'All' filter link at (560, 440) on internal:role=link[name="All"i]
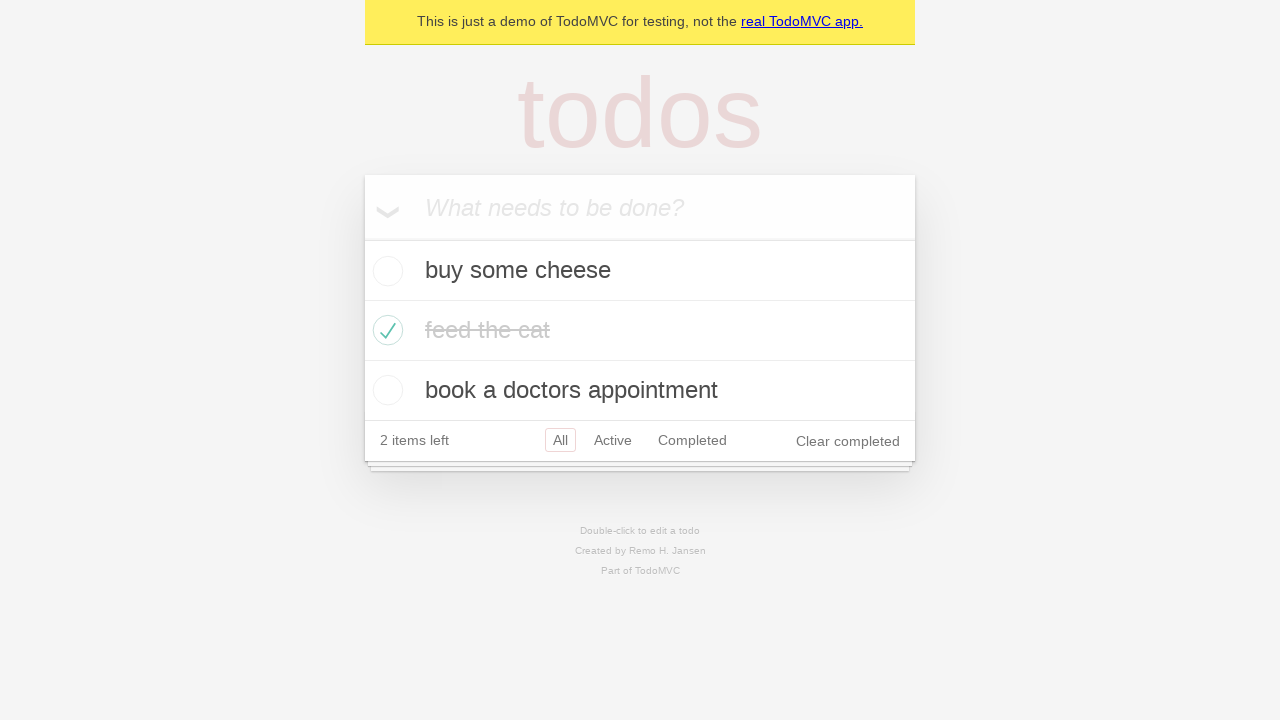

Clicked 'Active' filter link at (613, 440) on internal:role=link[name="Active"i]
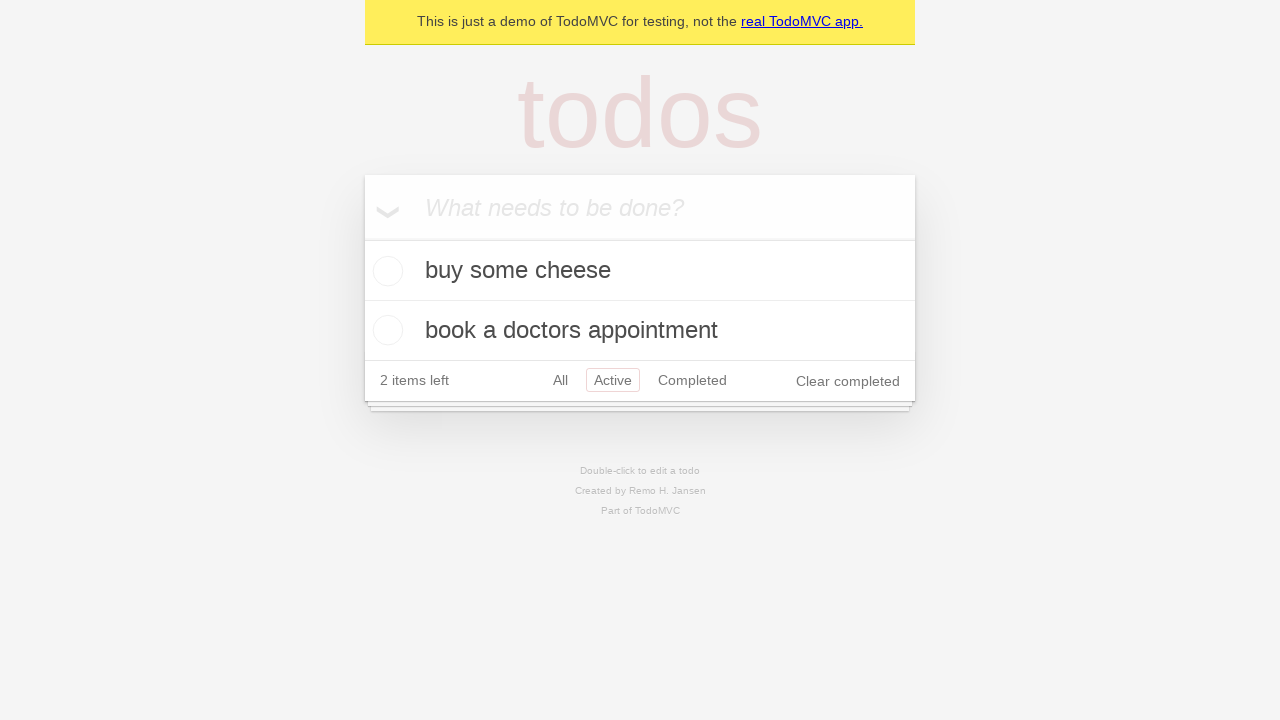

Clicked 'Completed' filter link at (692, 380) on internal:role=link[name="Completed"i]
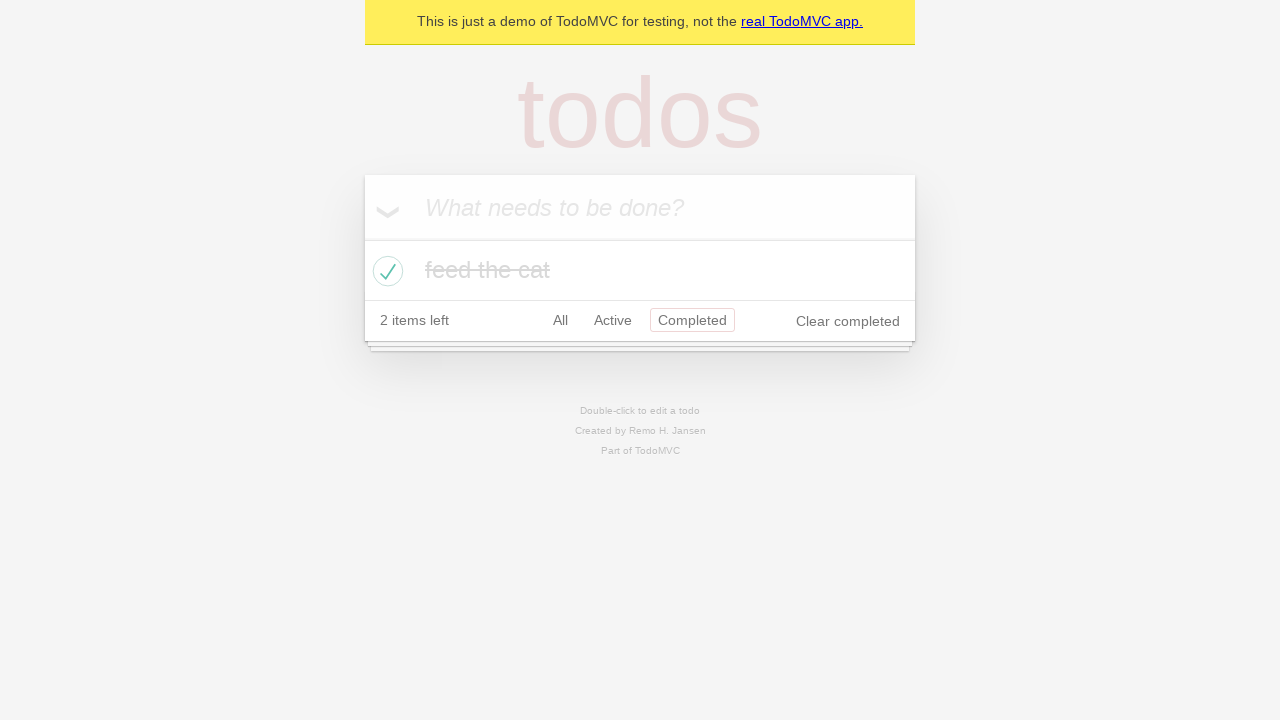

Navigated back from Completed to Active filter view
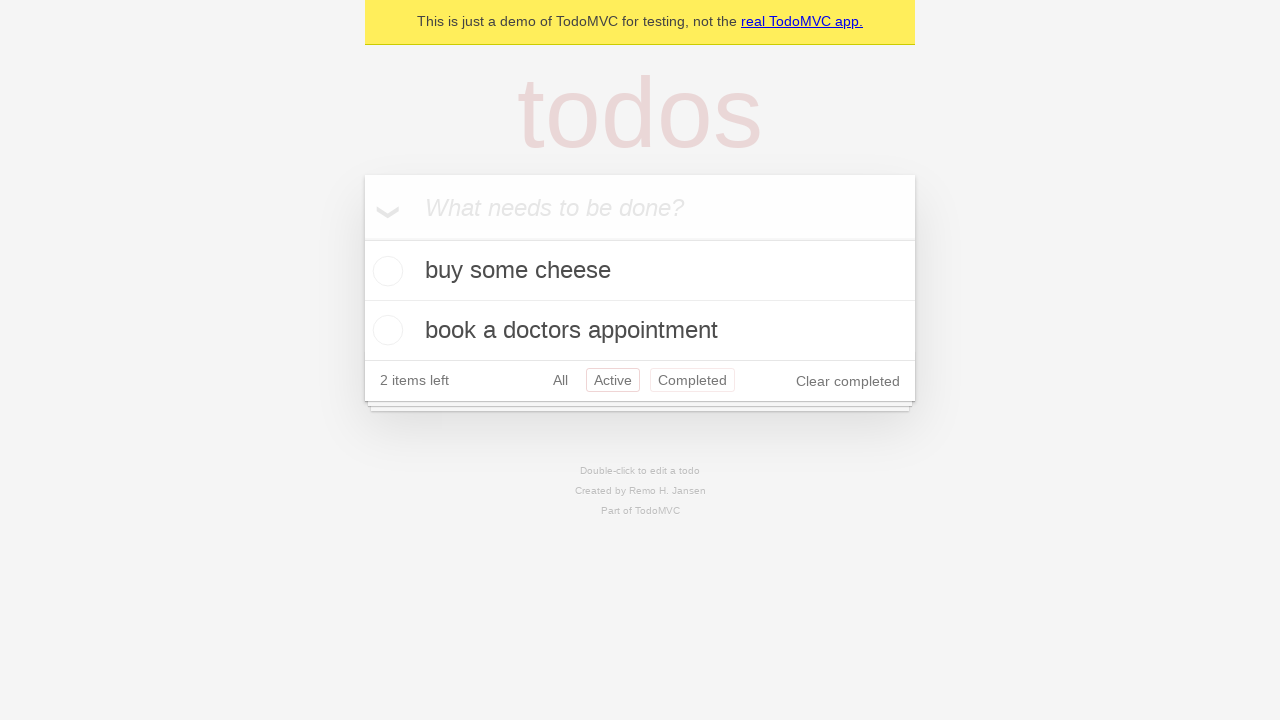

Navigated back from Active to All filter view
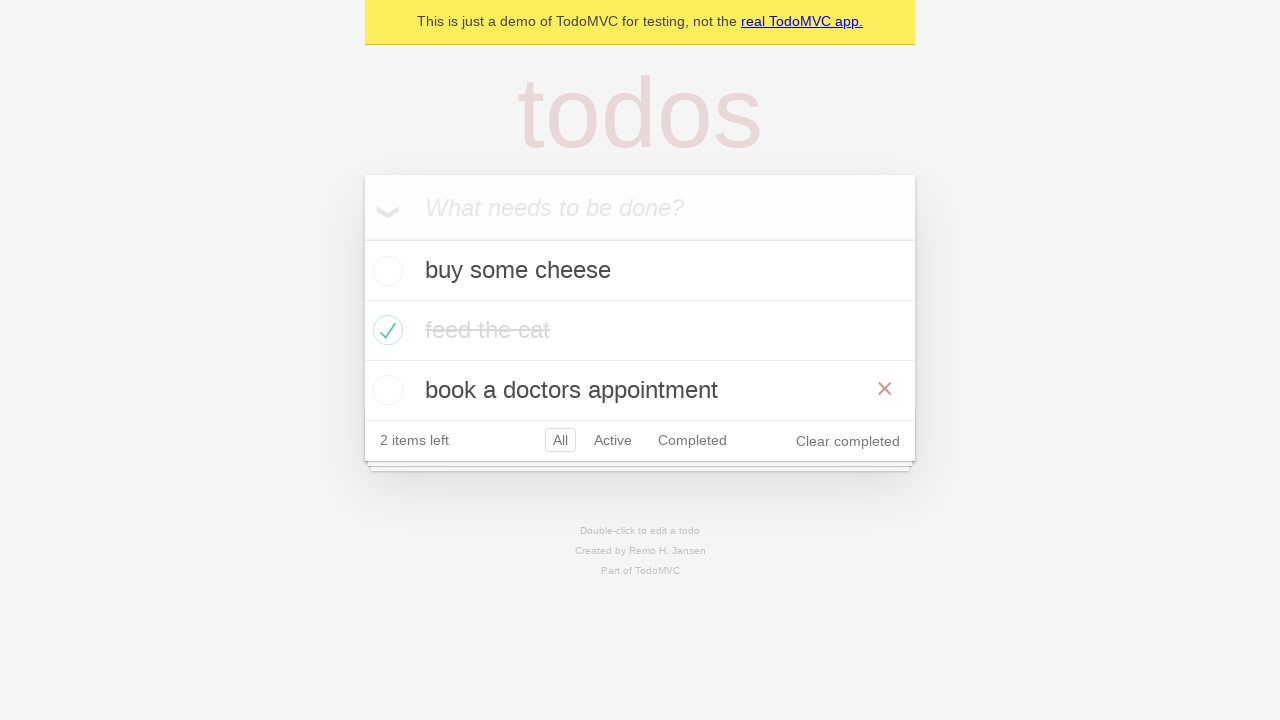

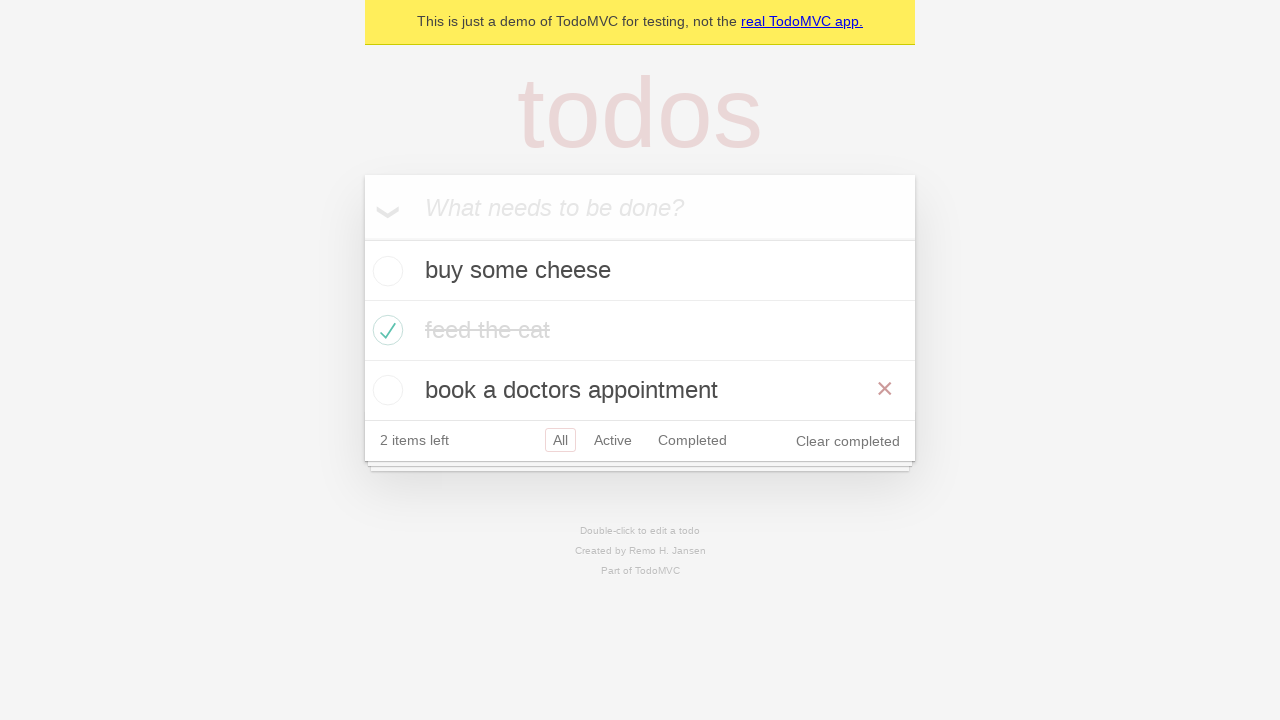